Tests state dropdown by selecting multiple states (Illinois, Virginia, California) using different selection methods and verifying the final selection is California

Starting URL: https://practice.cydeo.com/dropdown

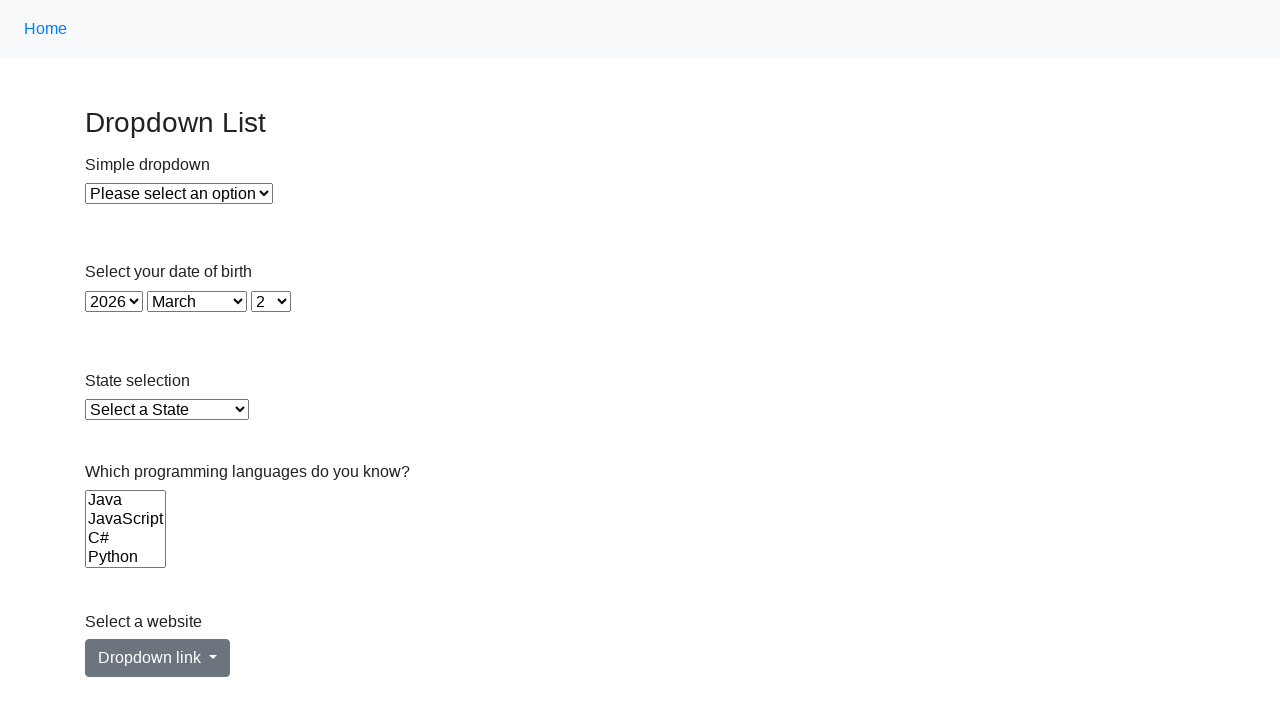

Selected Illinois from state dropdown by visible text on select#state
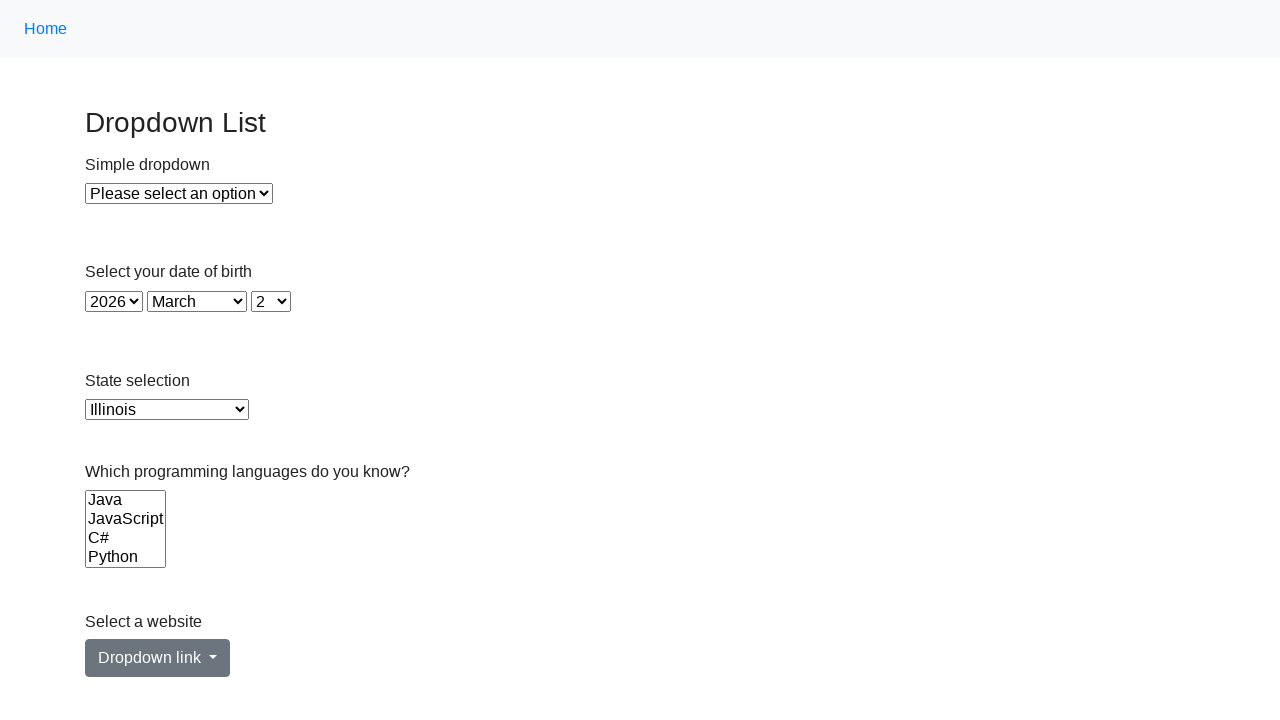

Selected Virginia from state dropdown by value on select#state
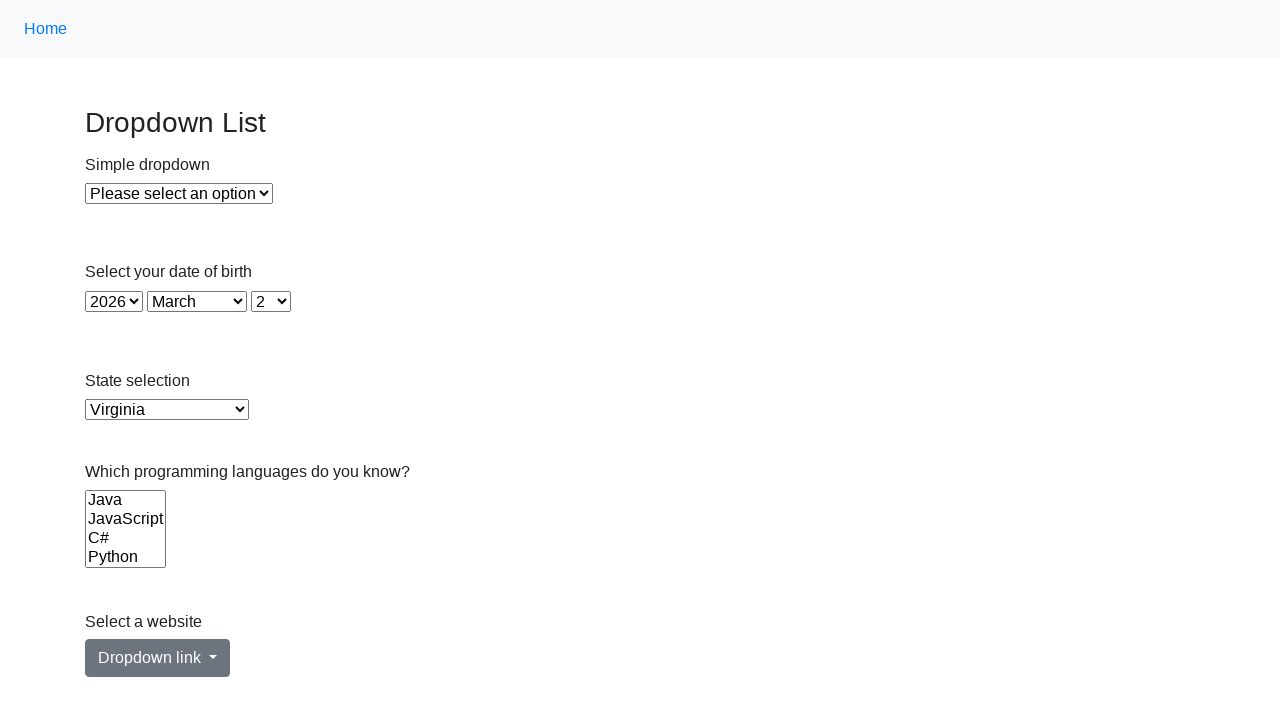

Selected California from state dropdown by index on select#state
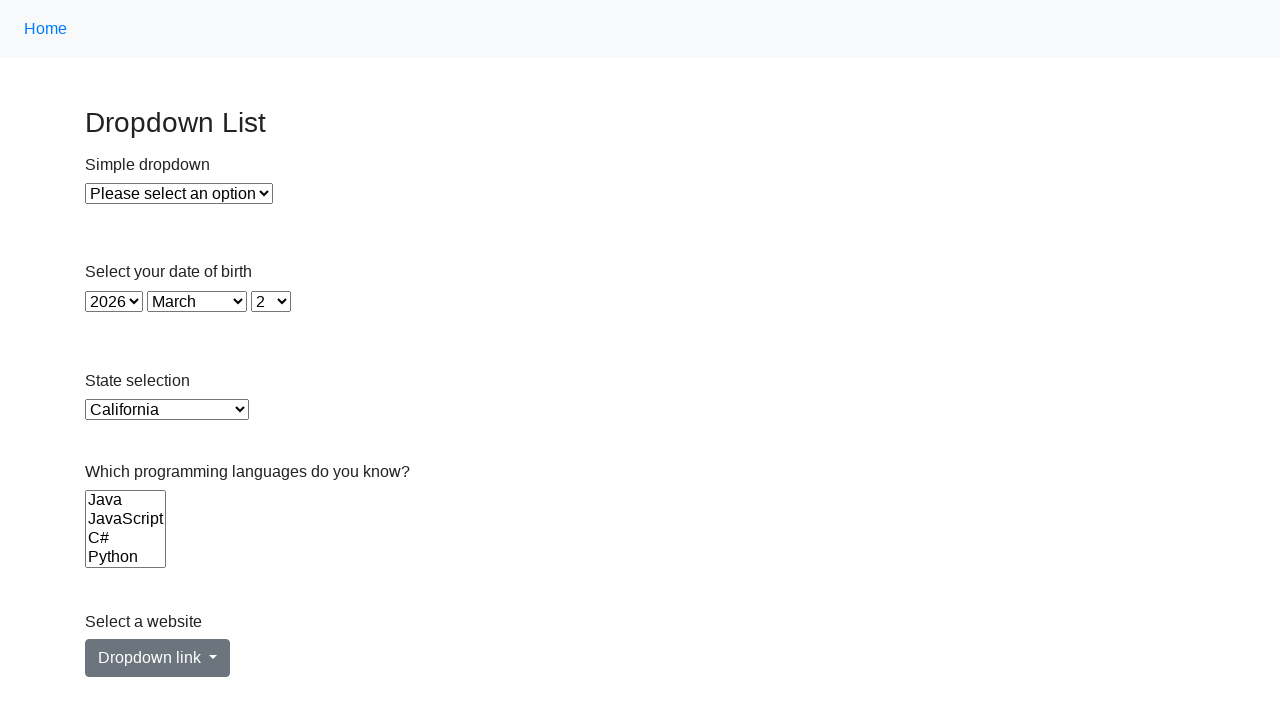

Retrieved currently selected state option
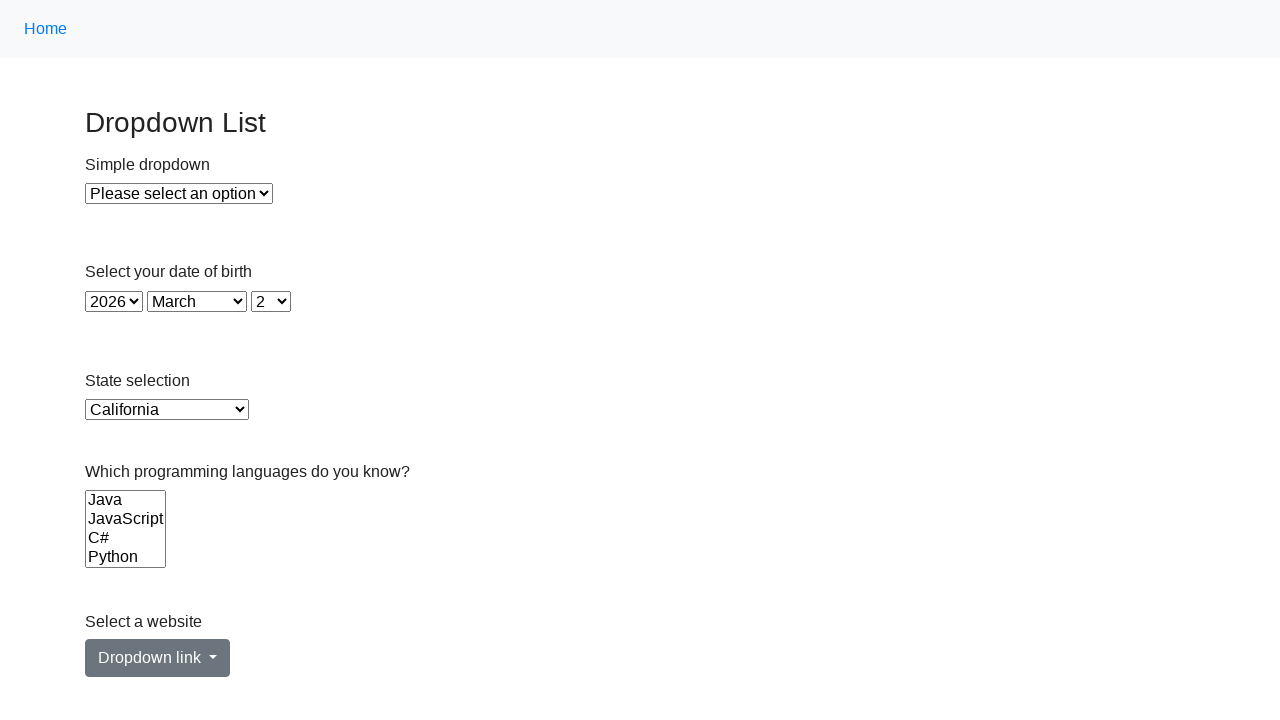

Verified final selected state is California
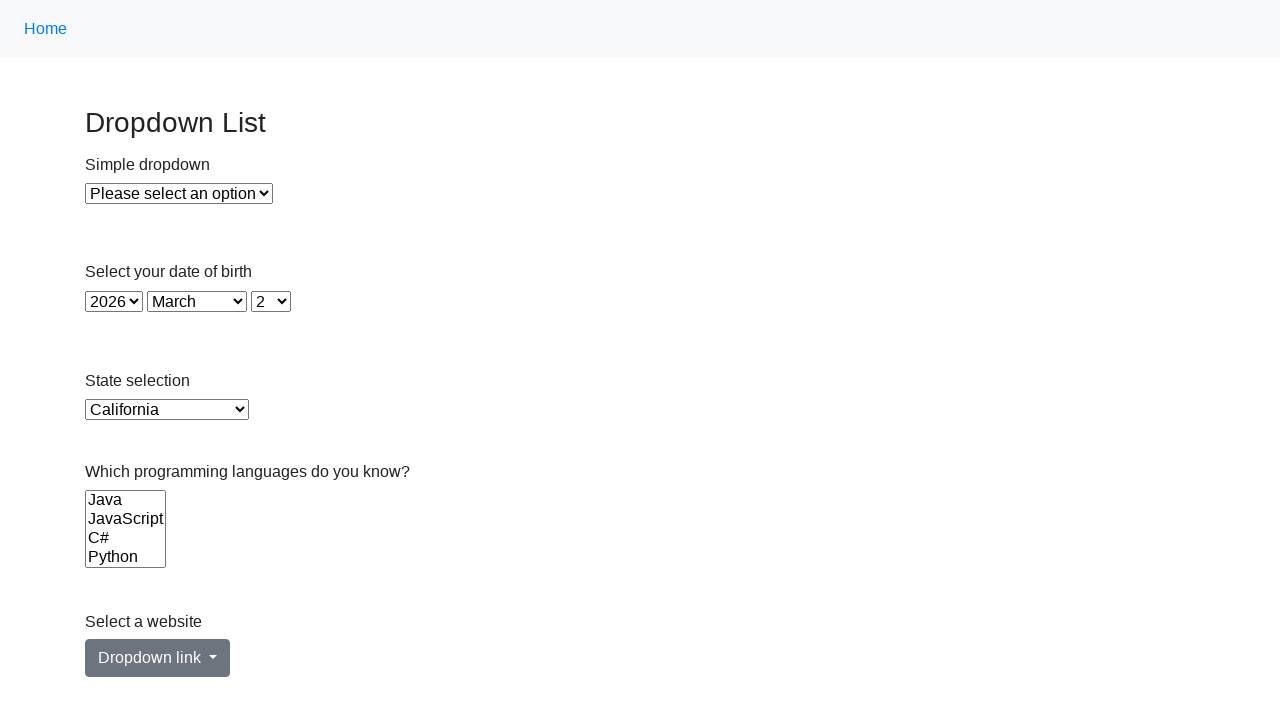

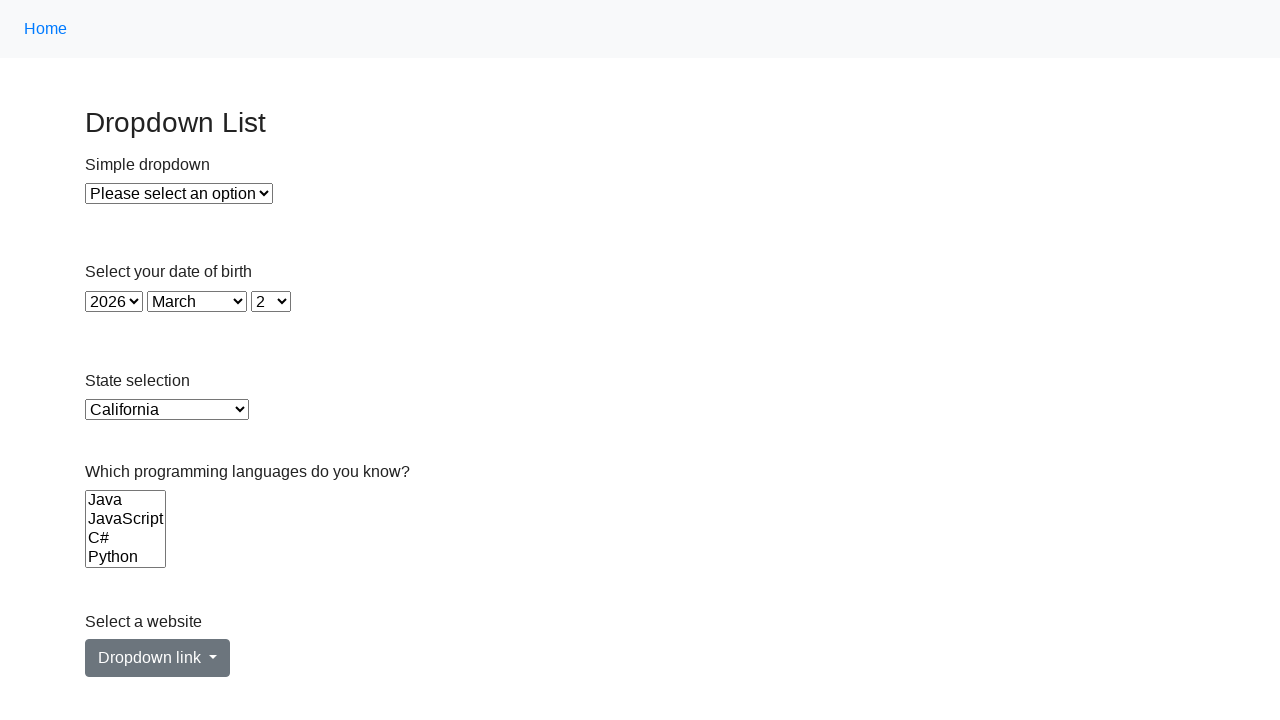